Tests the postal code search functionality on The Health Line website by entering a postal code and submitting the search form to find local health services

Starting URL: https://www.thehealthline.ca/

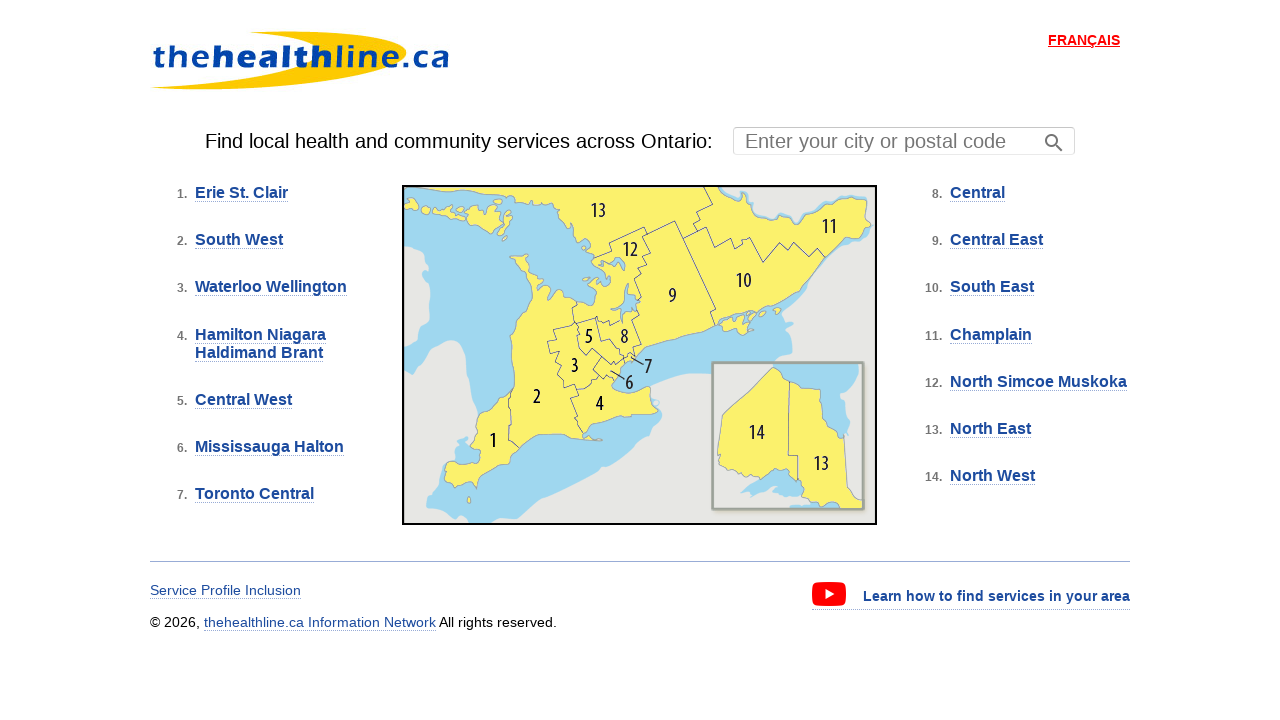

Filled postal code search field with 'M5V 3A8' on #ctl00_ContentPlaceHolder2_txtPostalCodeSearch
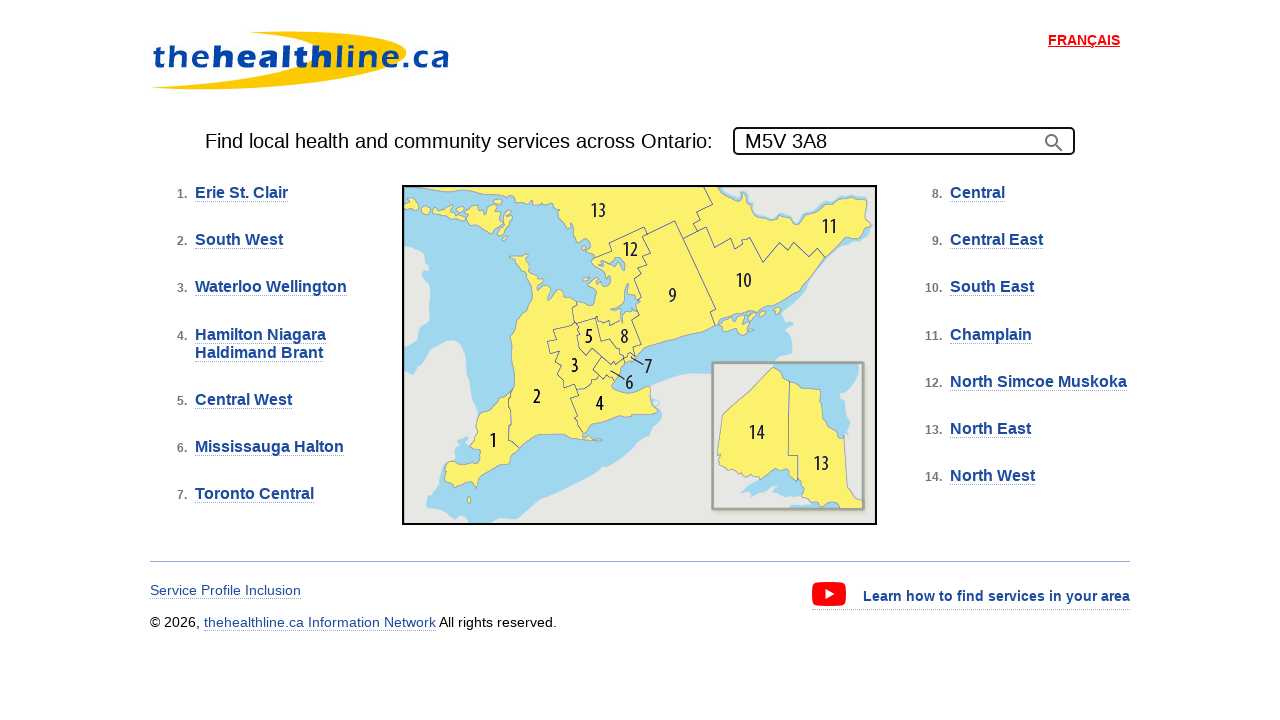

Submitted postal code search by pressing Enter on #ctl00_ContentPlaceHolder2_txtPostalCodeSearch
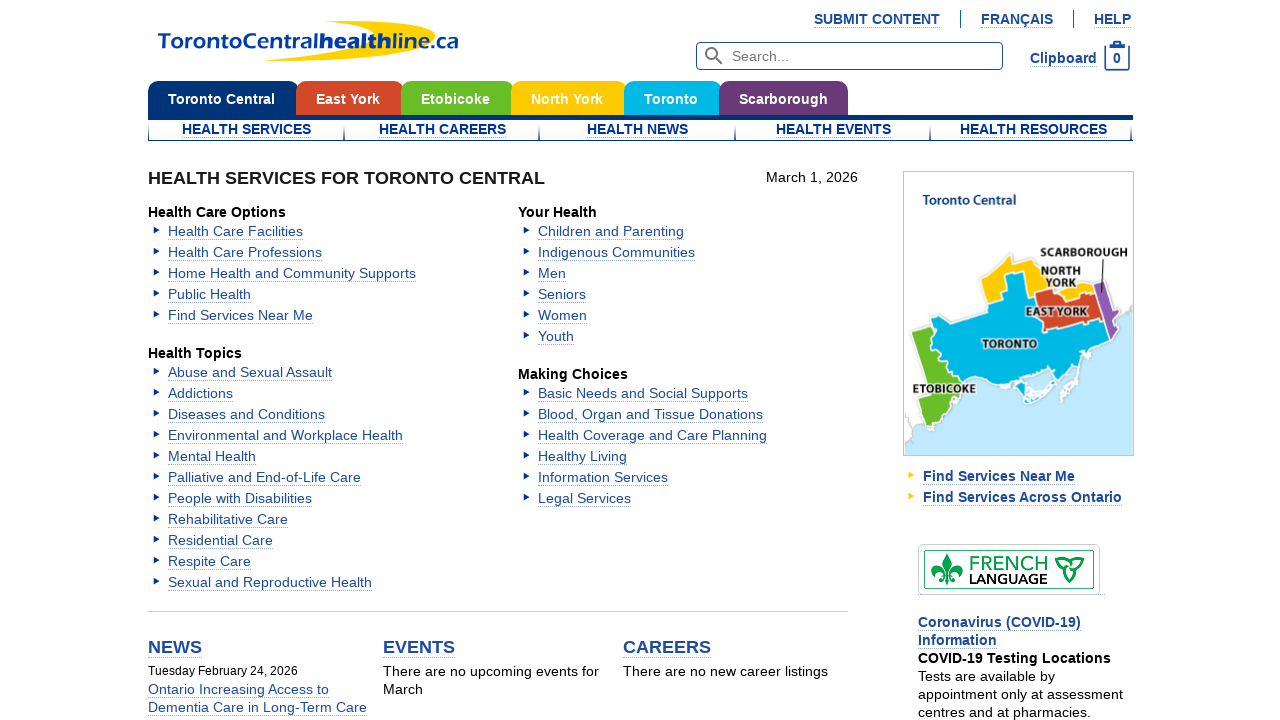

Waited for search results or region navigation to appear
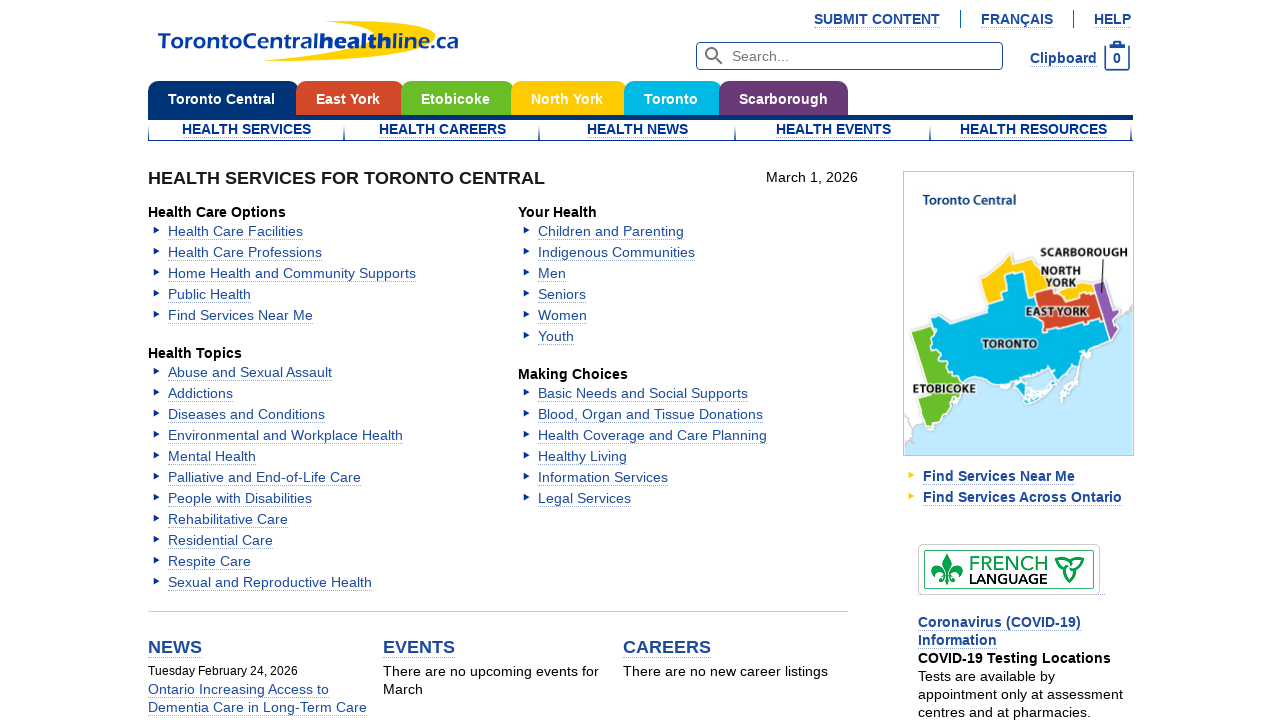

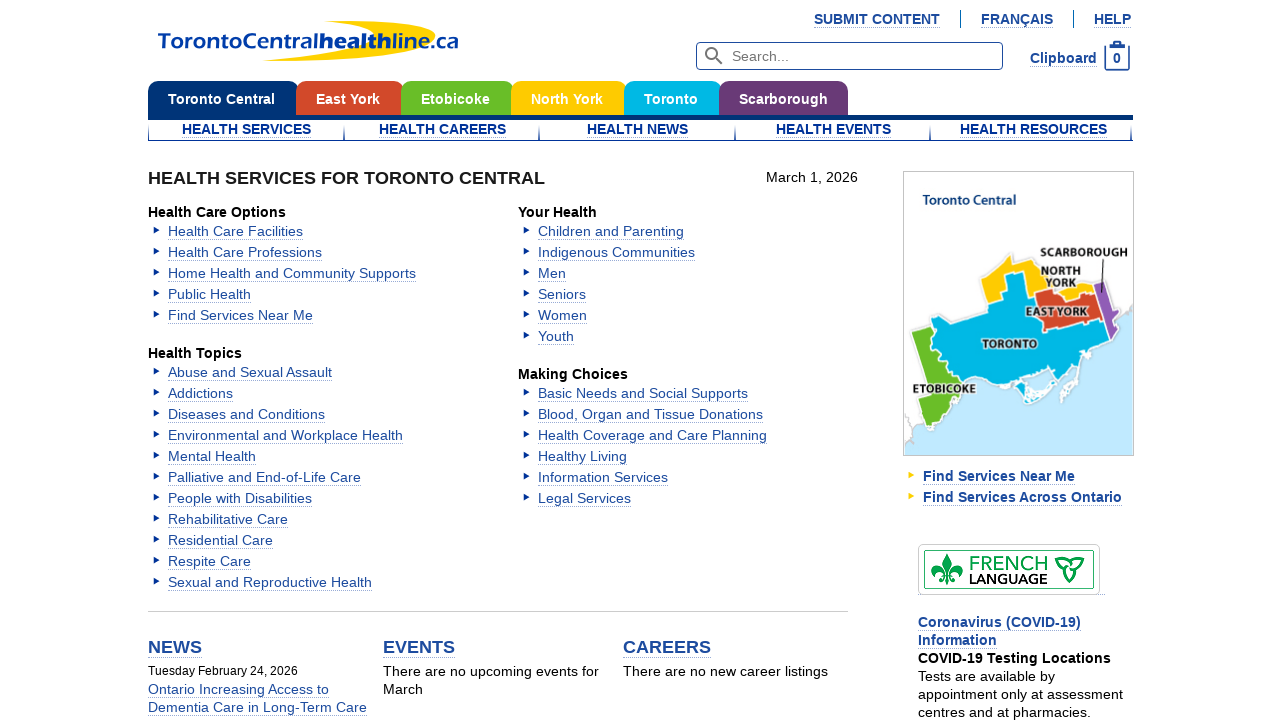